Tests click and hold mouse interaction on an element and verifies the element becomes focused

Starting URL: https://www.selenium.dev/selenium/web/mouse_interaction.html

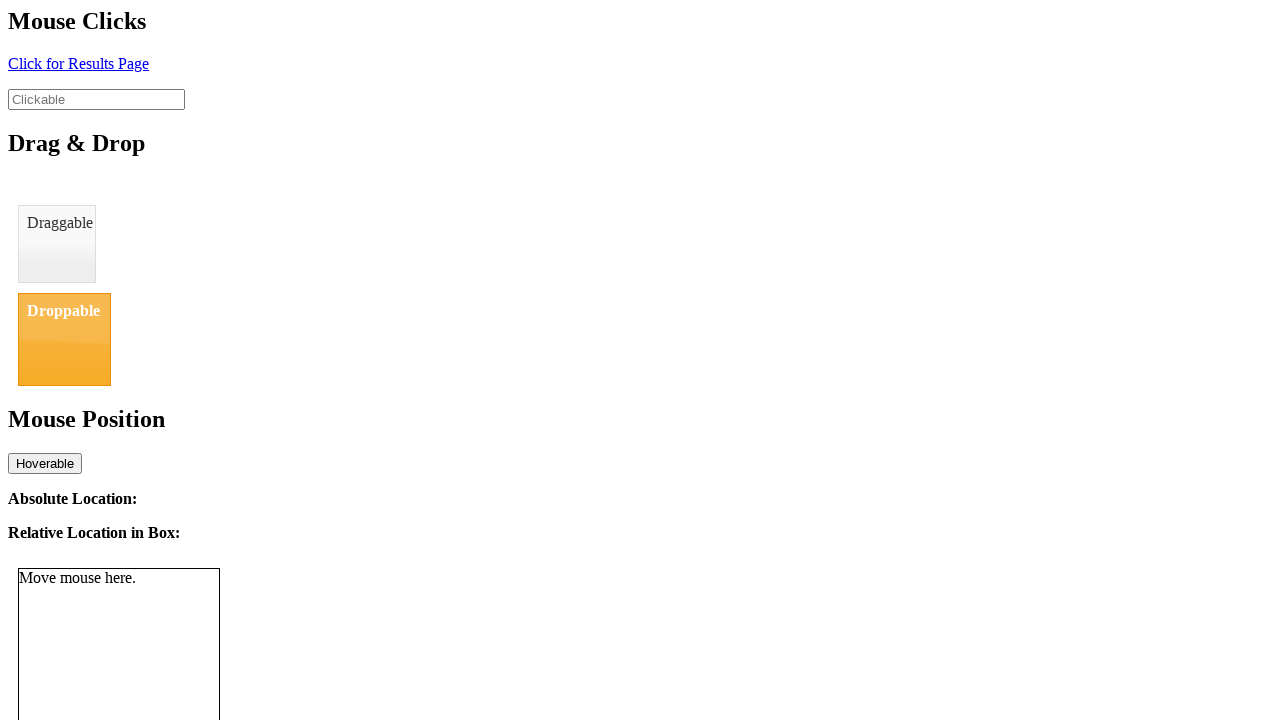

Located the clickable element with ID 'clickable'
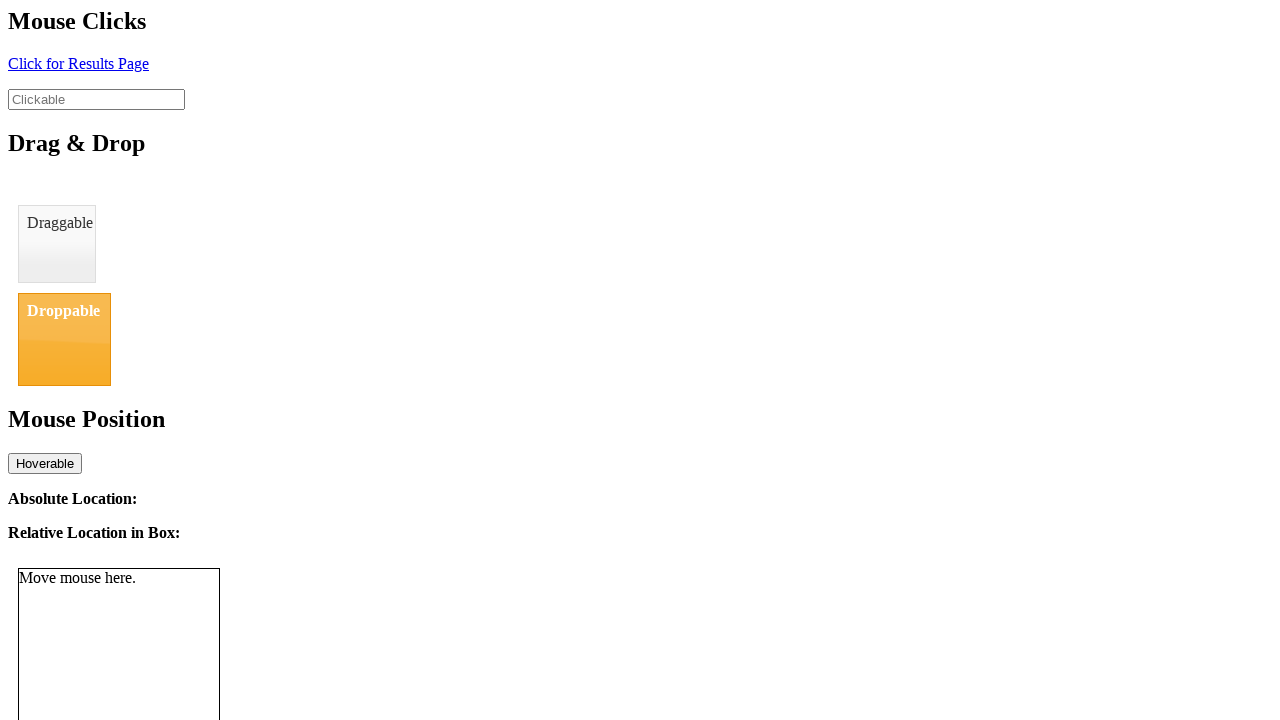

Performed click and hold action on the element with 1000ms delay at (96, 99) on #clickable
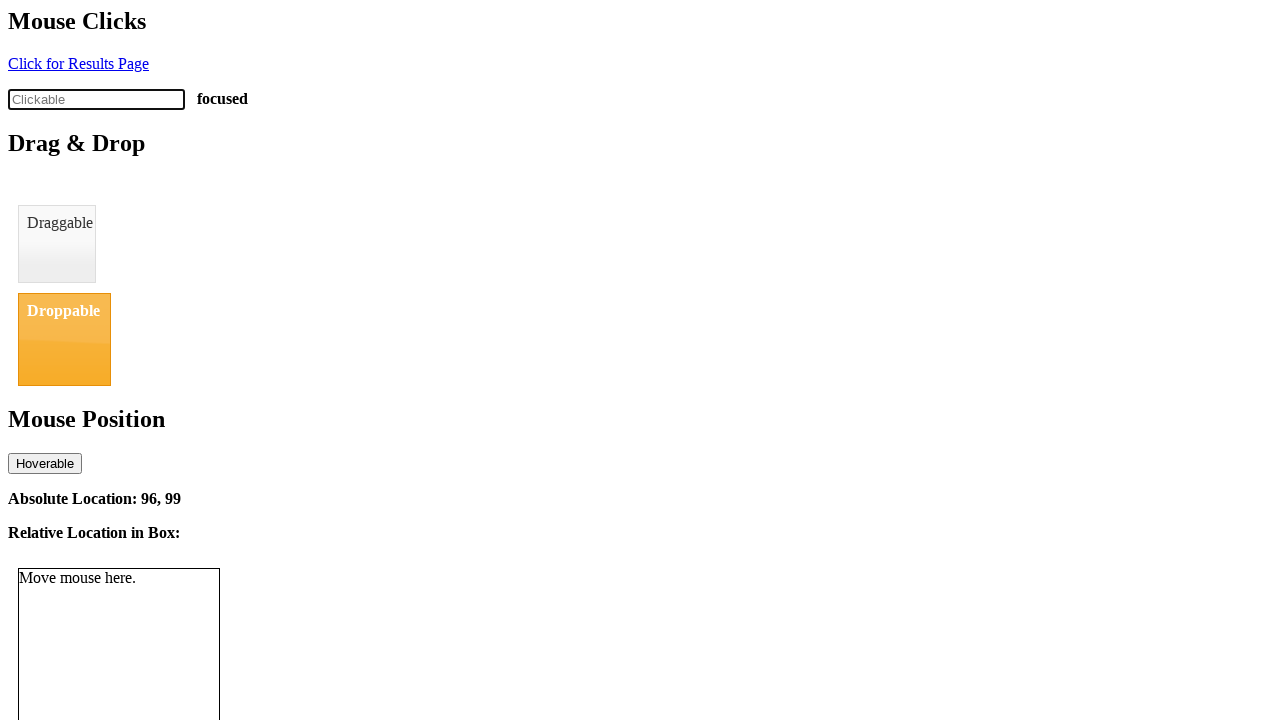

Verified element became focused after click and hold
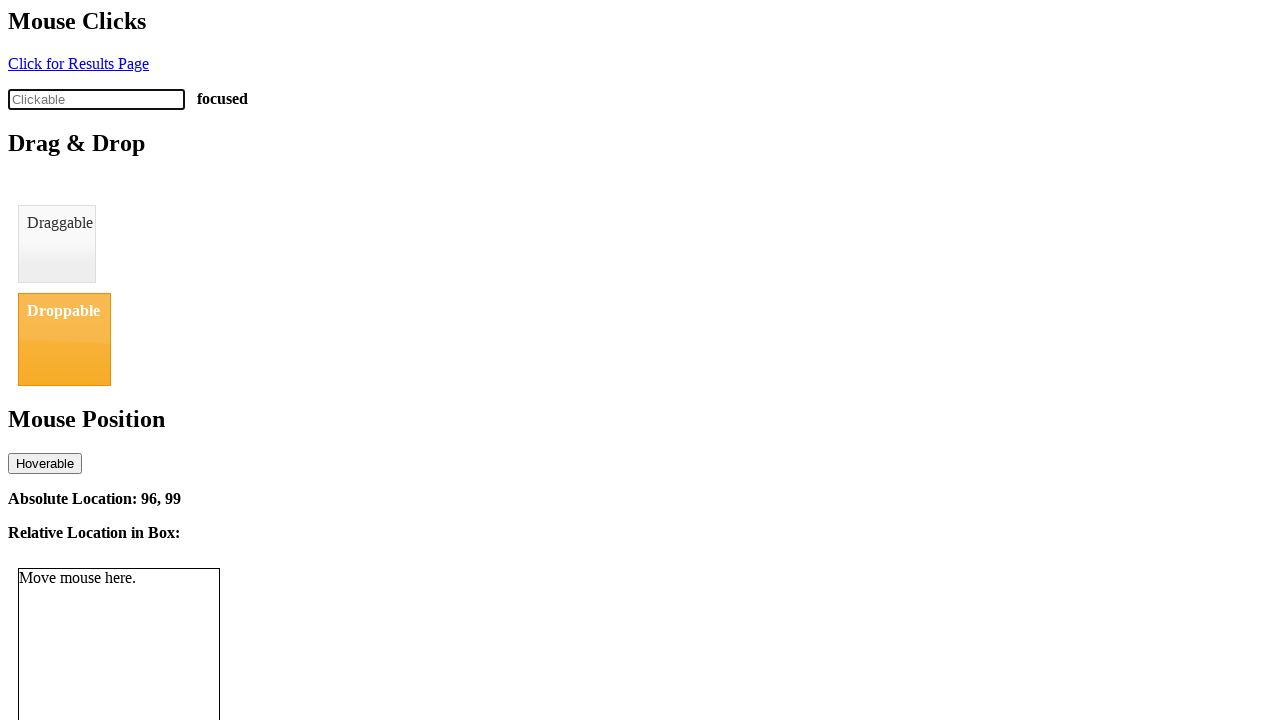

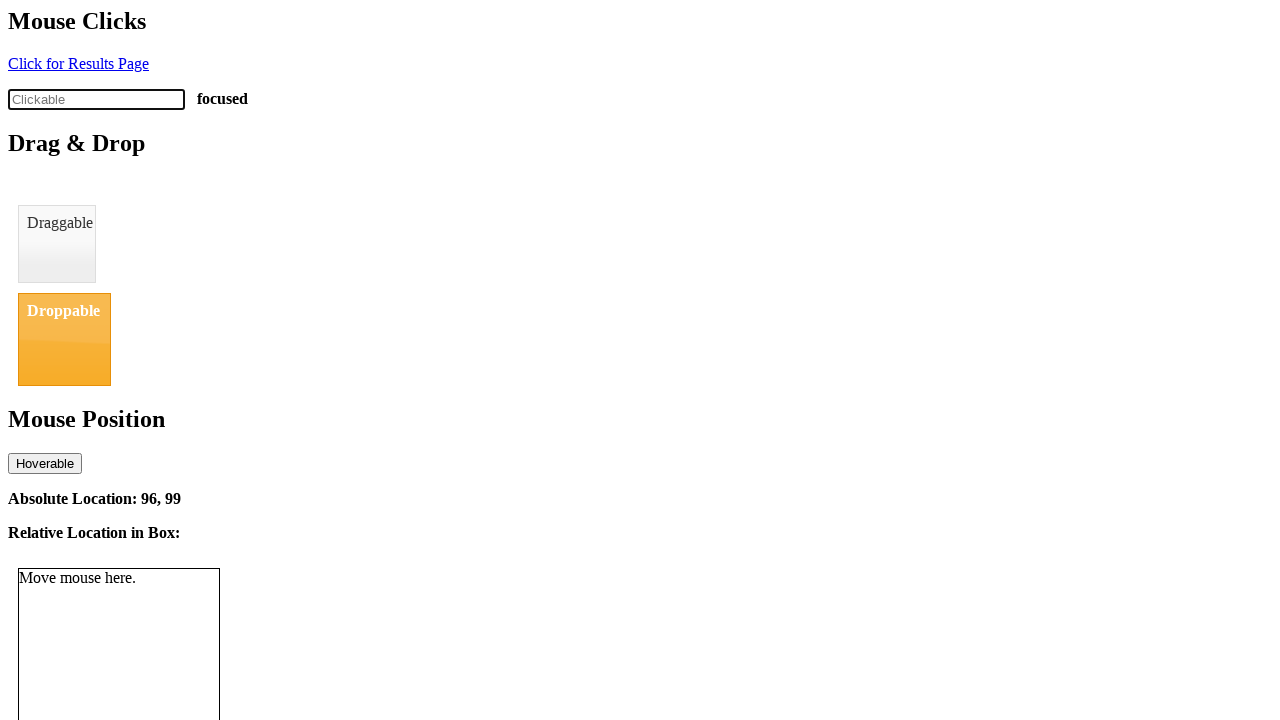